Interacts with Cleverbot by entering a question in the input field, submitting it by pressing Enter, waiting for a response, and reading the response text.

Starting URL: https://www.cleverbot.com

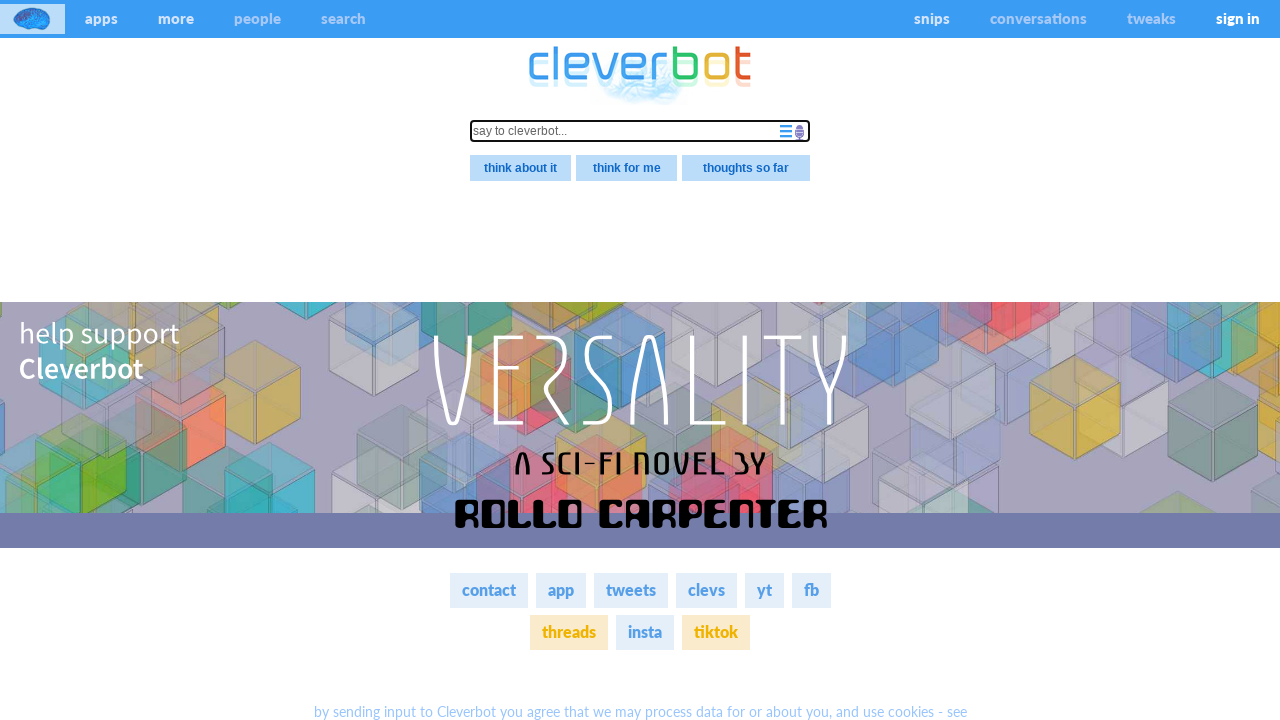

Cleared the Cleverbot input field on input[name='stimulus']
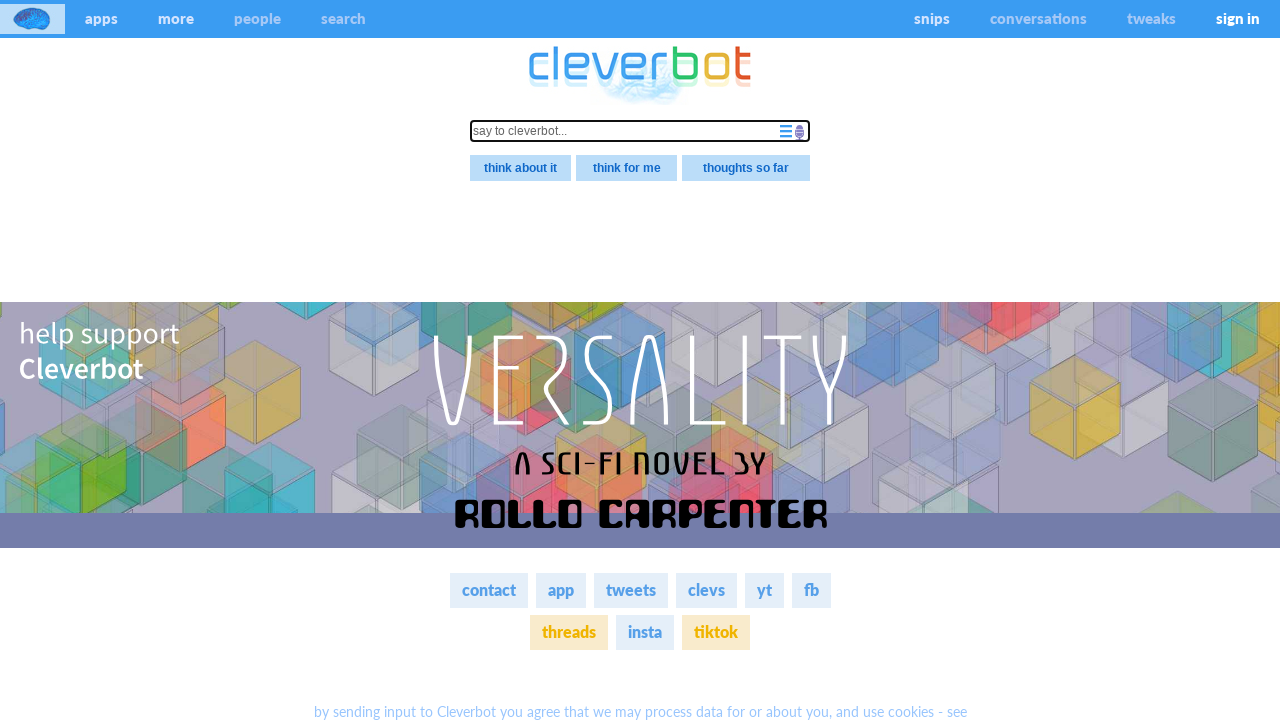

Filled input field with question: 'What is the meaning of life?' on input[name='stimulus']
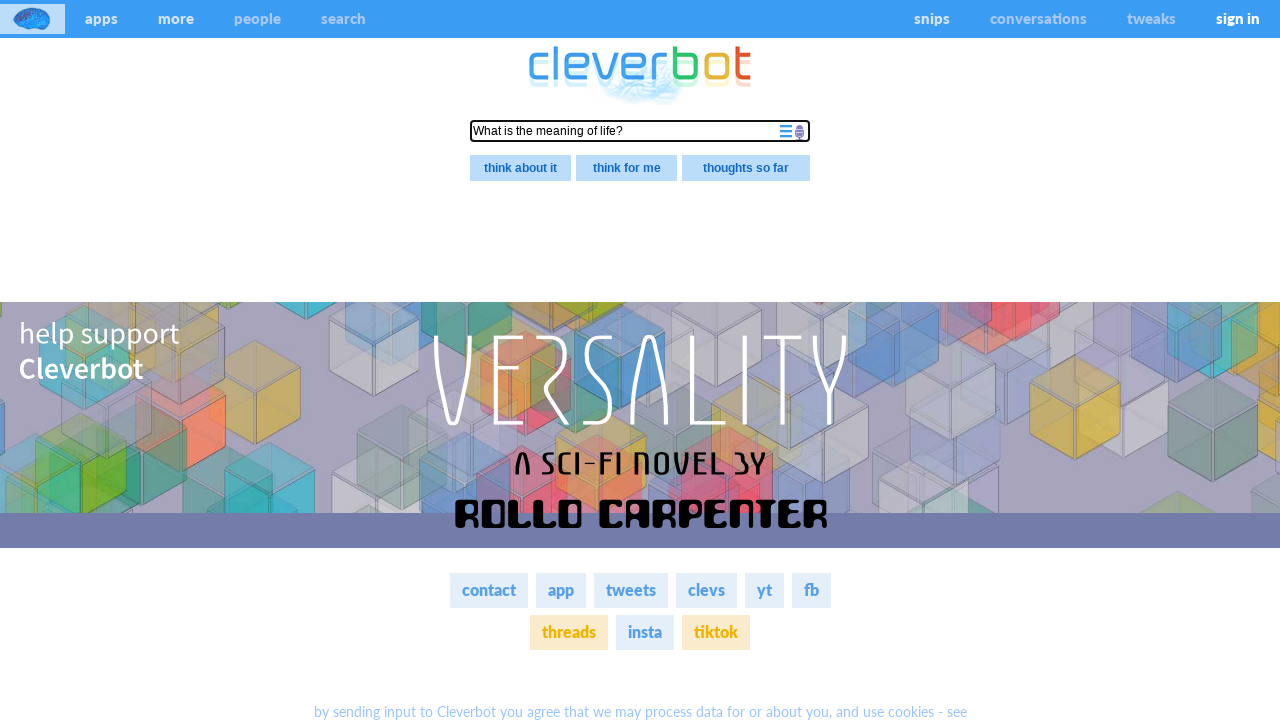

Pressed Enter to submit the question to Cleverbot on input[name='stimulus']
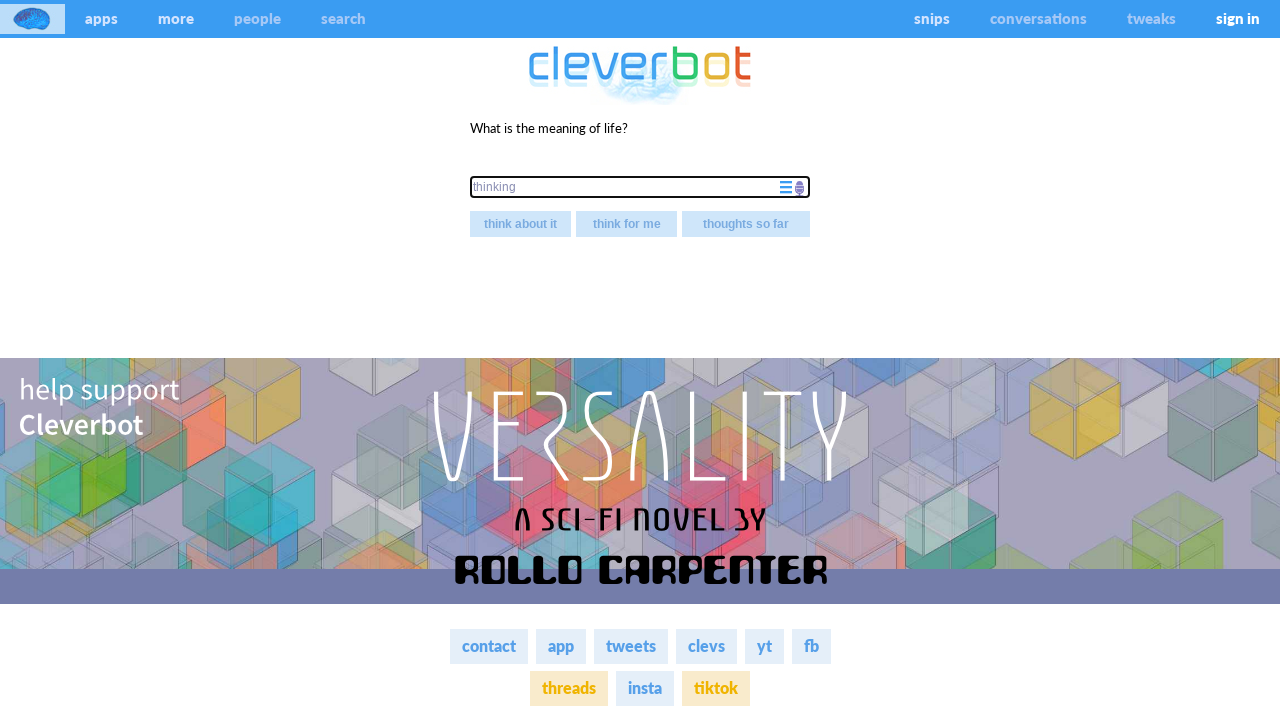

Waited for Cleverbot response indicator to appear
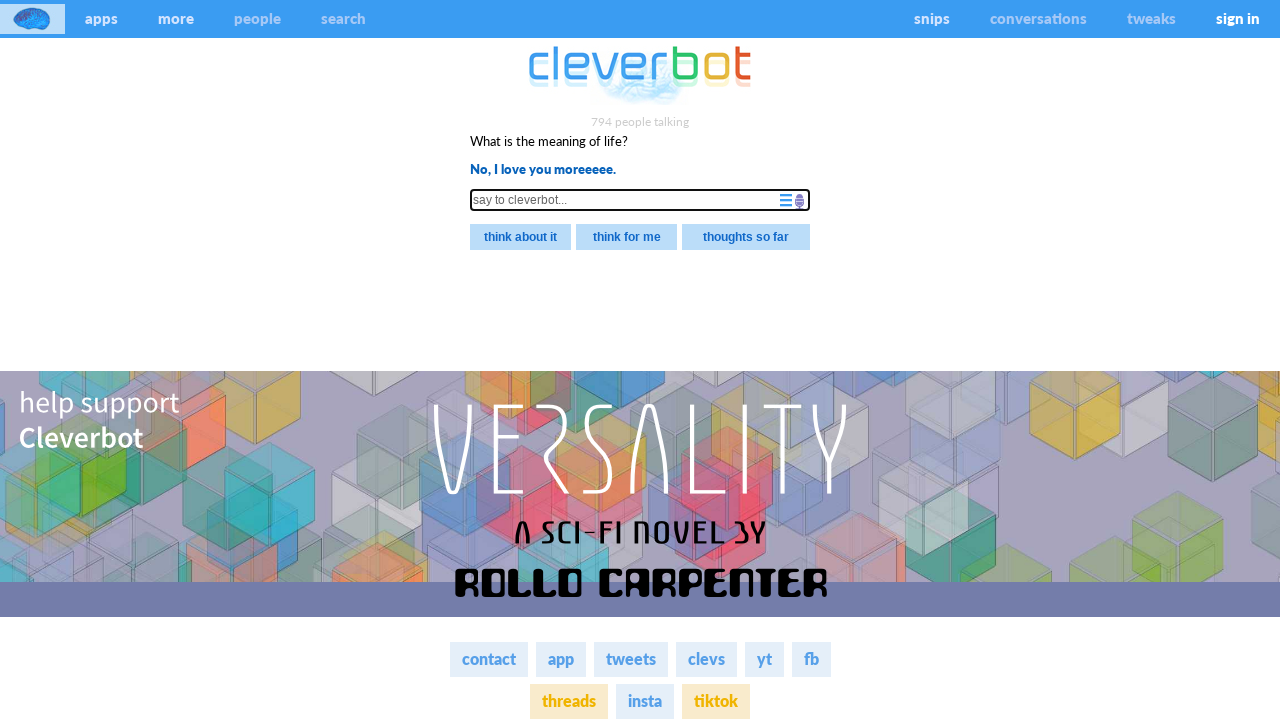

Retrieved Cleverbot response text: 'No, I love you moreeeee.'
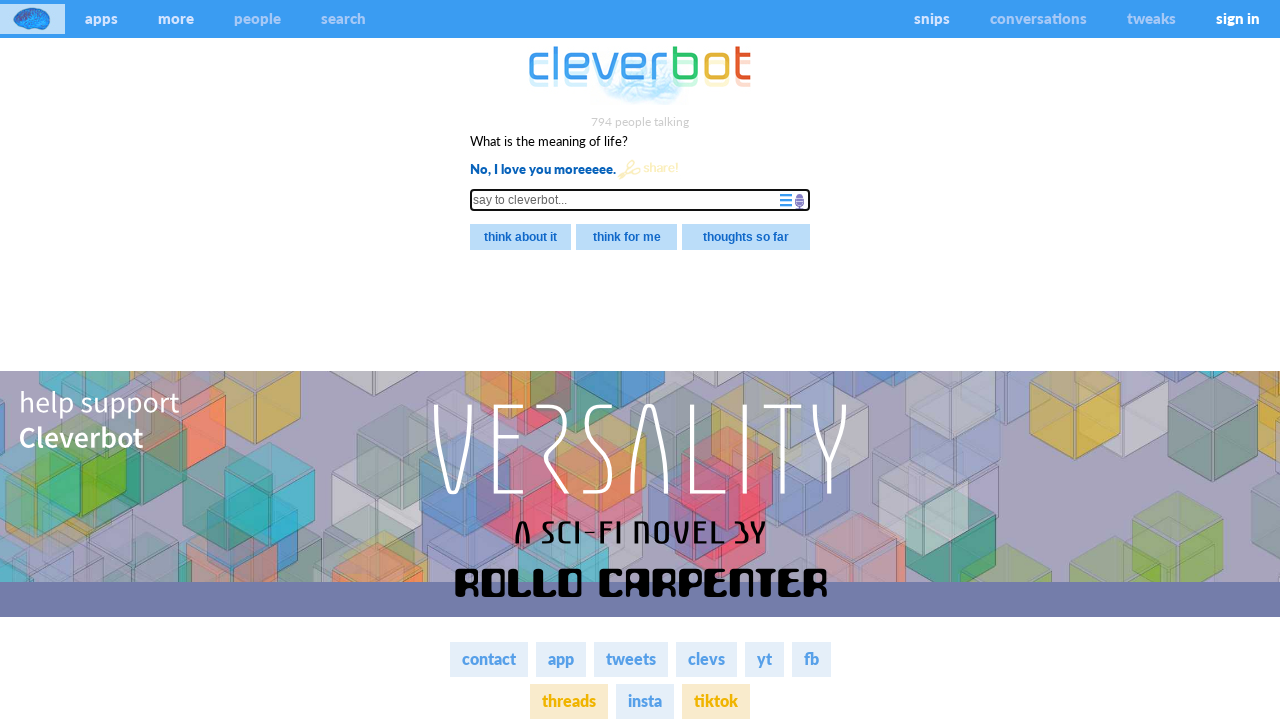

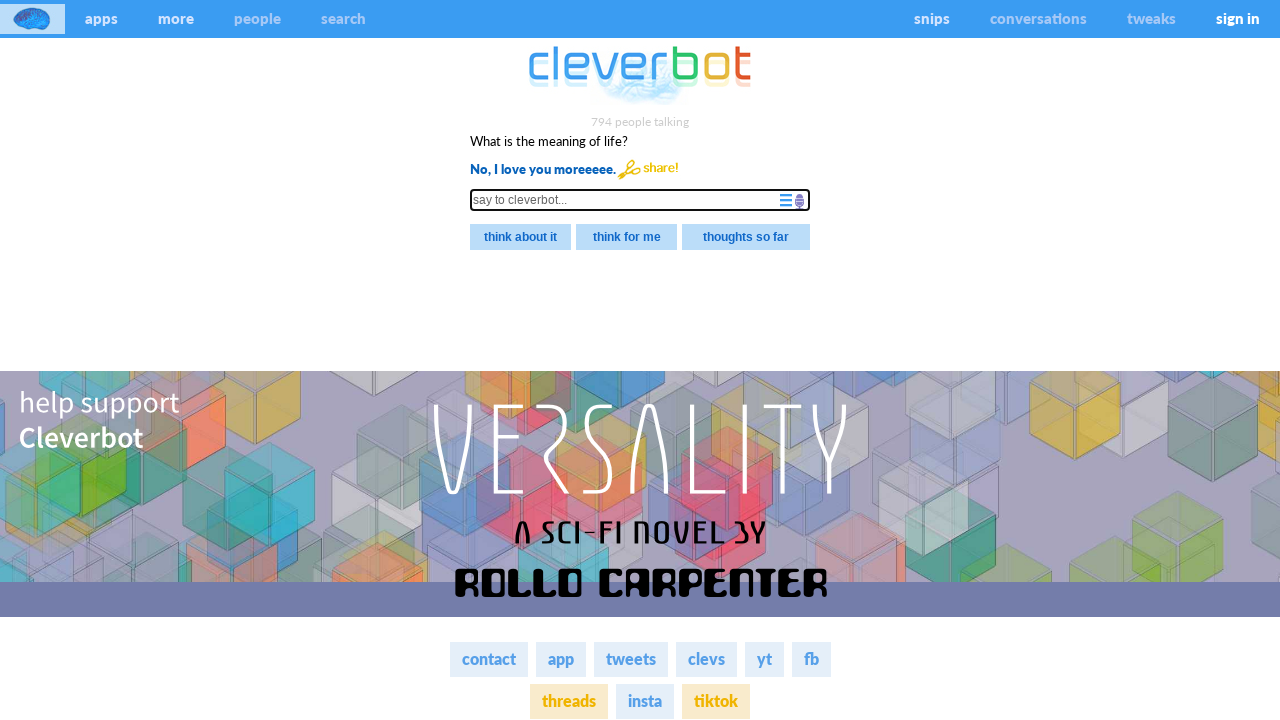